Tests right-click context menu interaction by right-clicking and navigating menu with keyboard

Starting URL: http://swisnl.github.io/jQuery-contextMenu/demo.html

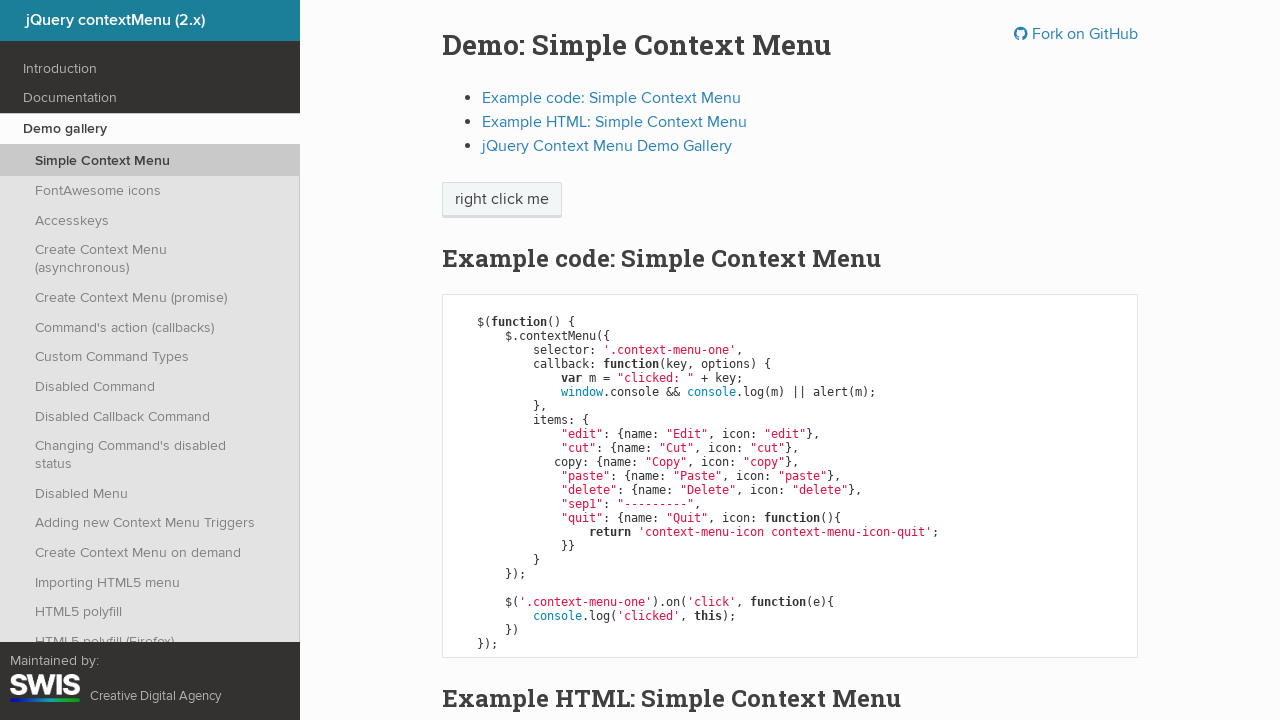

Navigated to jQuery contextMenu demo page
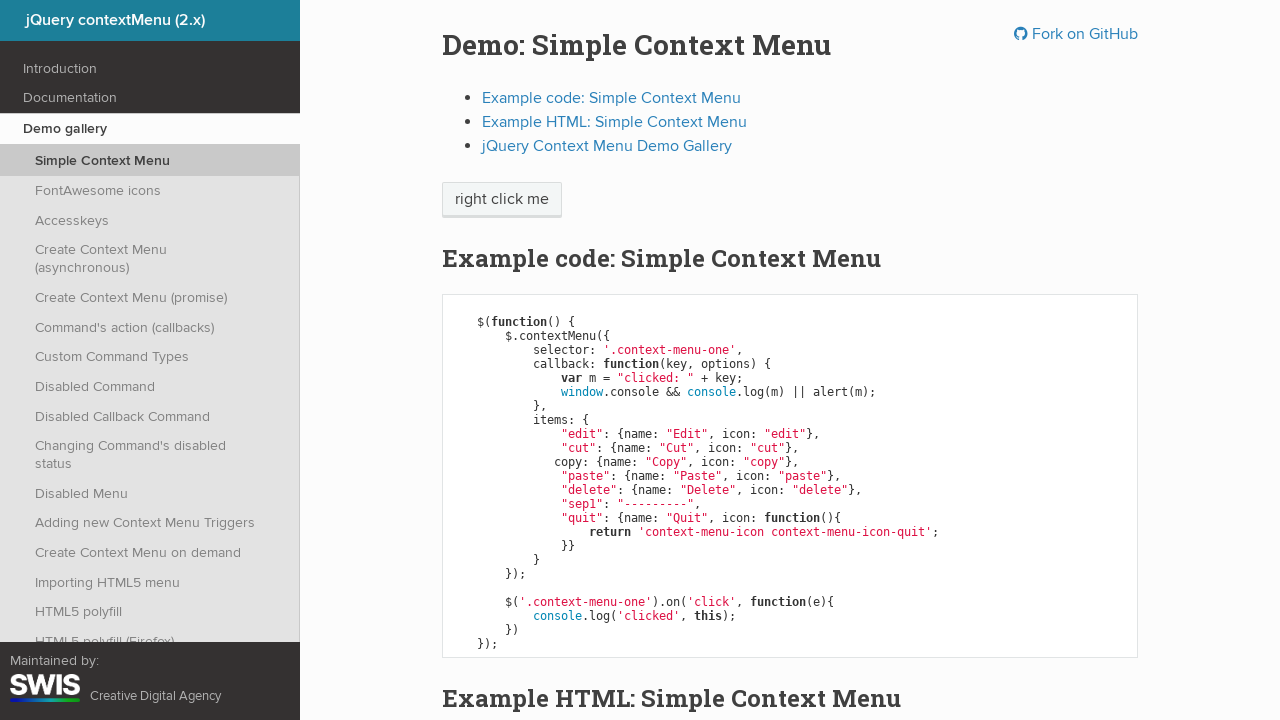

Right-clicked on 'right click me' button to open context menu at (502, 200) on //span[text()='right click me']
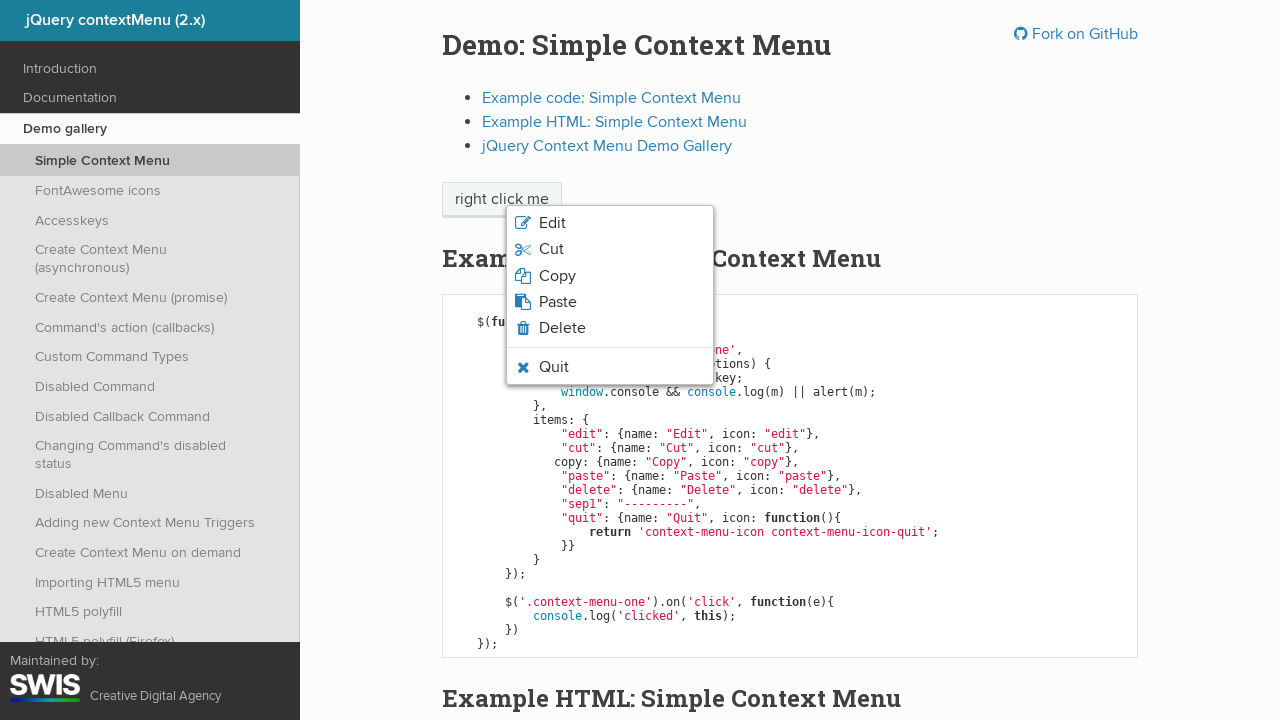

Pressed ArrowDown to navigate down in context menu
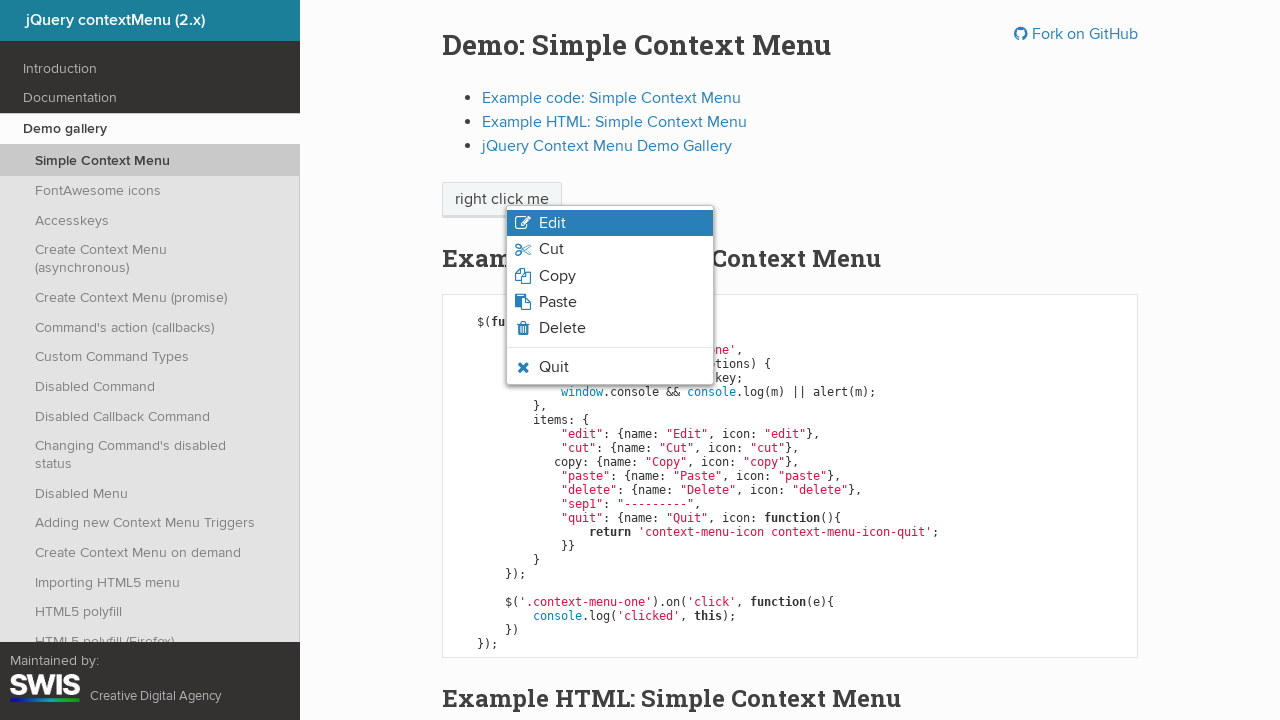

Pressed ArrowDown again to navigate further down in context menu
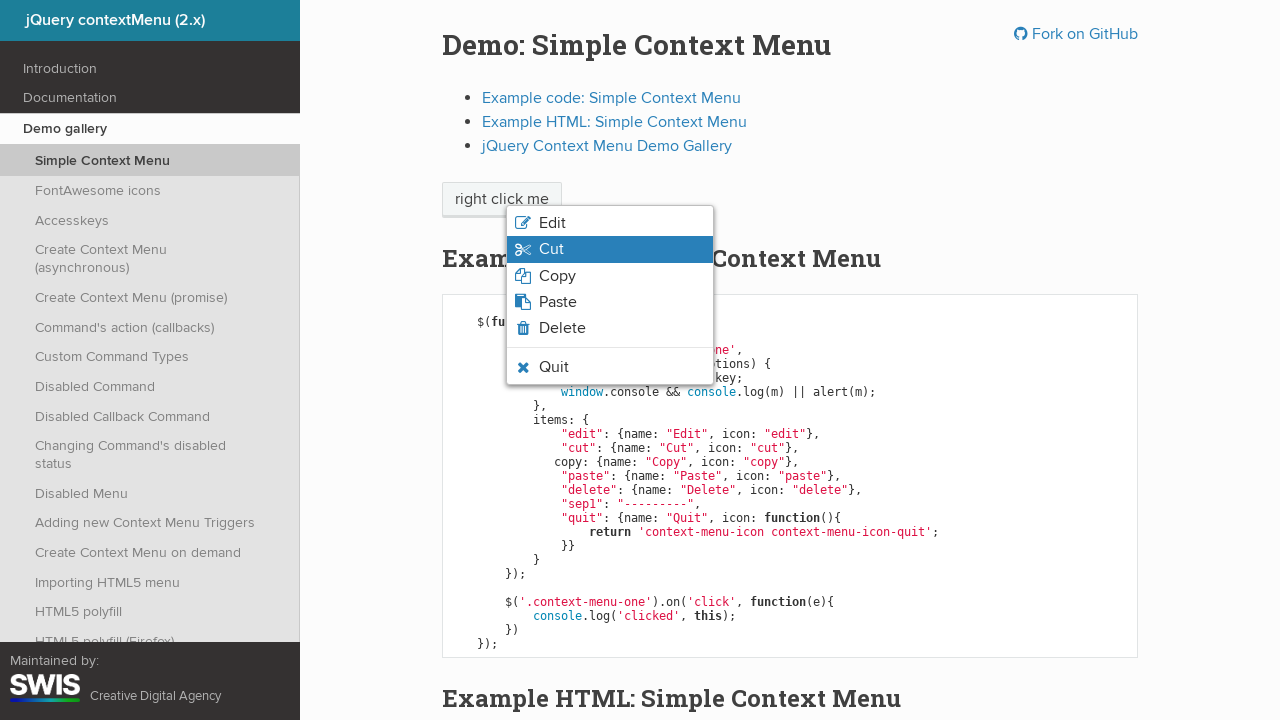

Pressed Enter to select the highlighted menu item
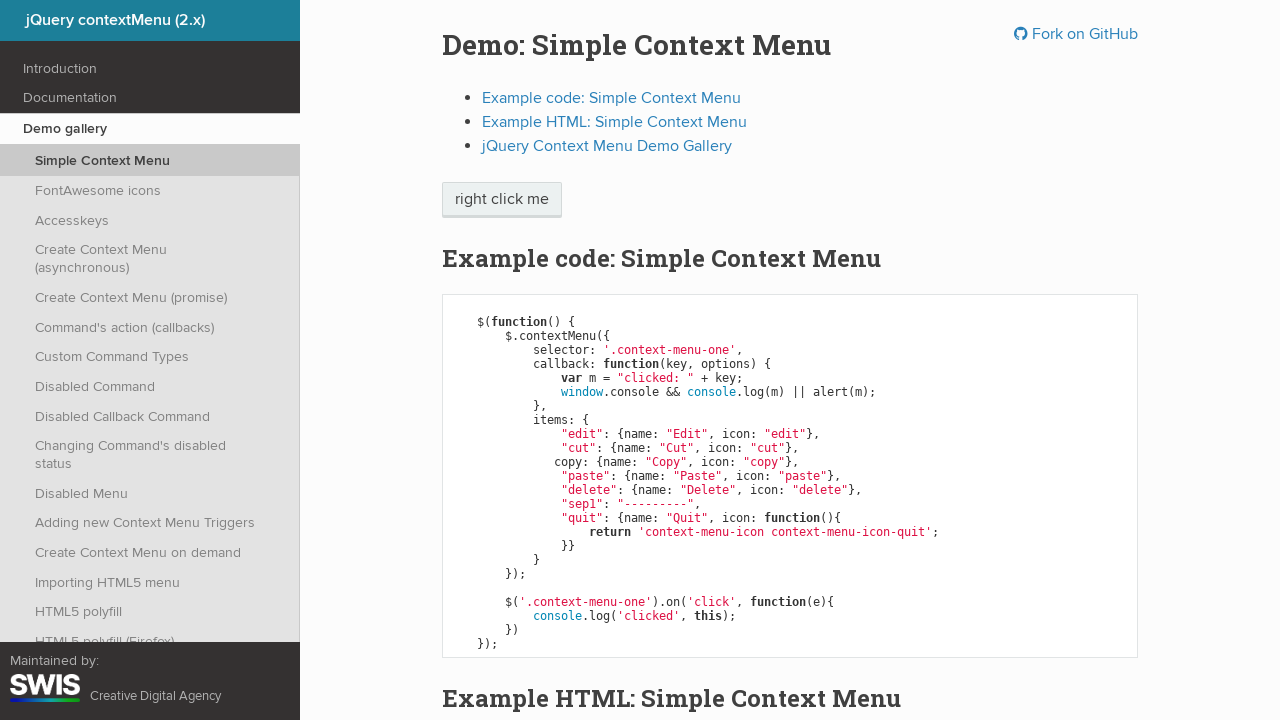

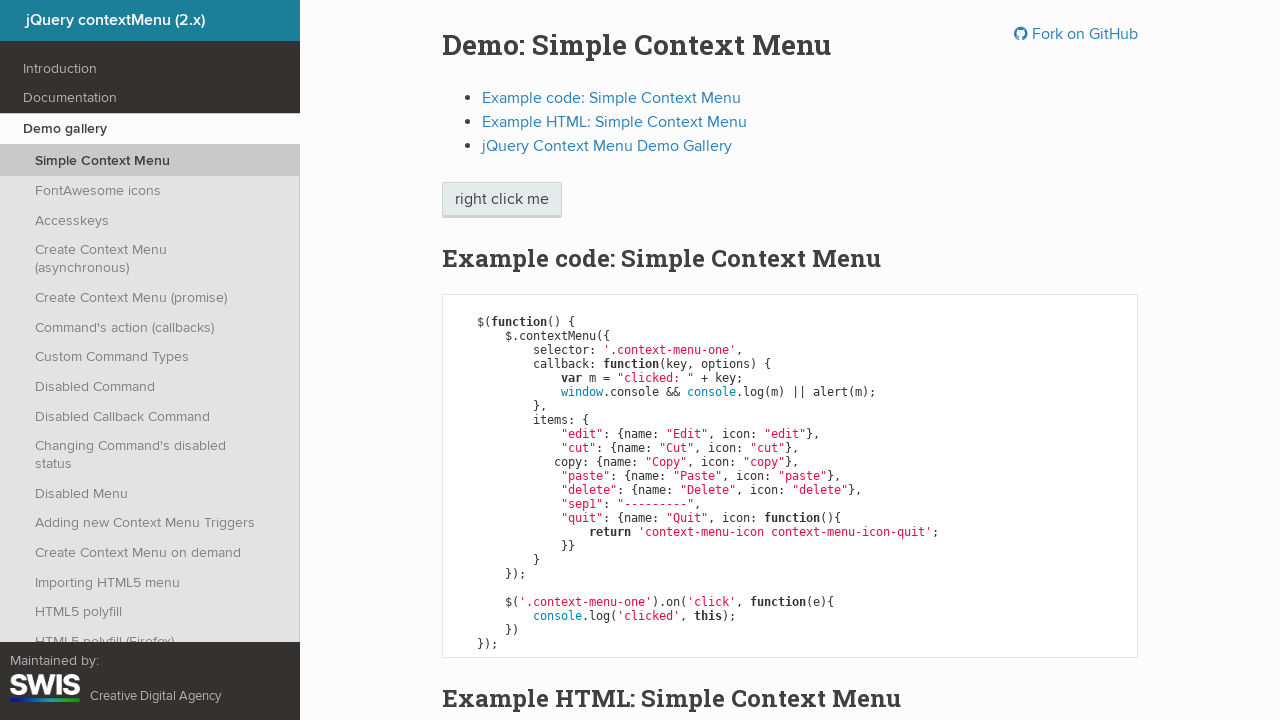